Navigates to the test store homepage and verifies the page loads successfully

Starting URL: https://teststore.automationtesting.co.uk/index.php/

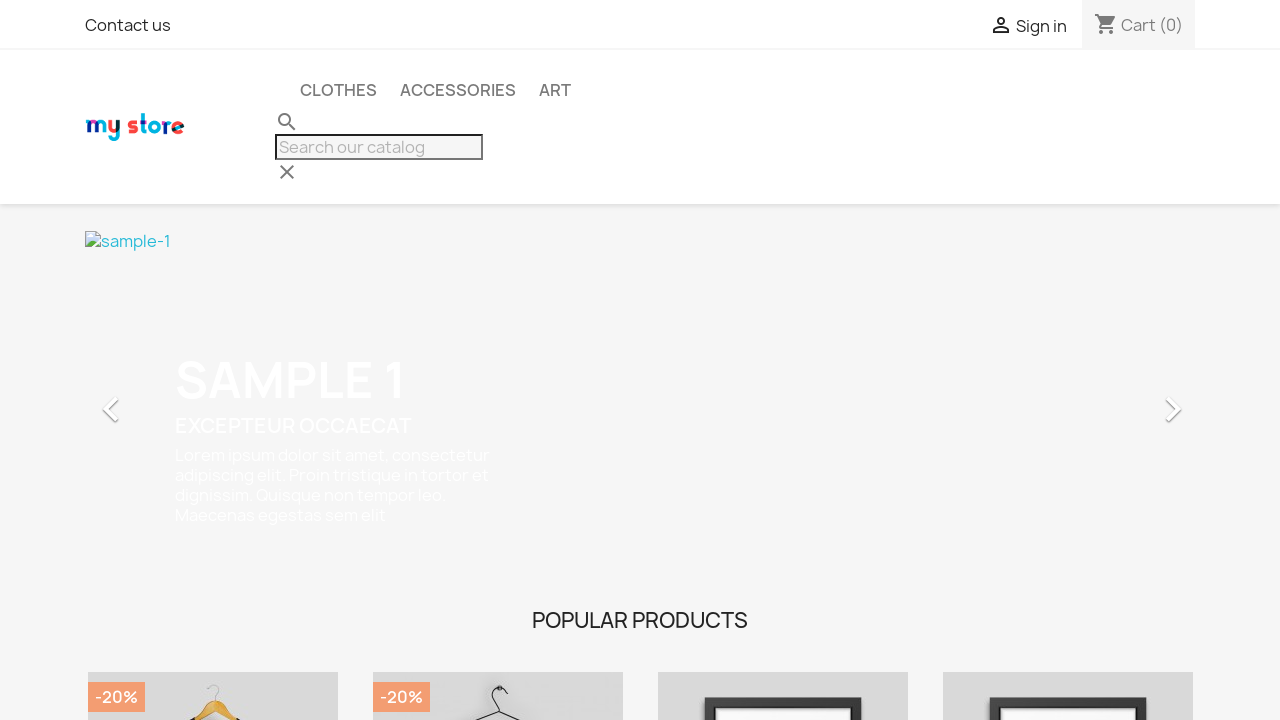

Waited for page DOM content to fully load
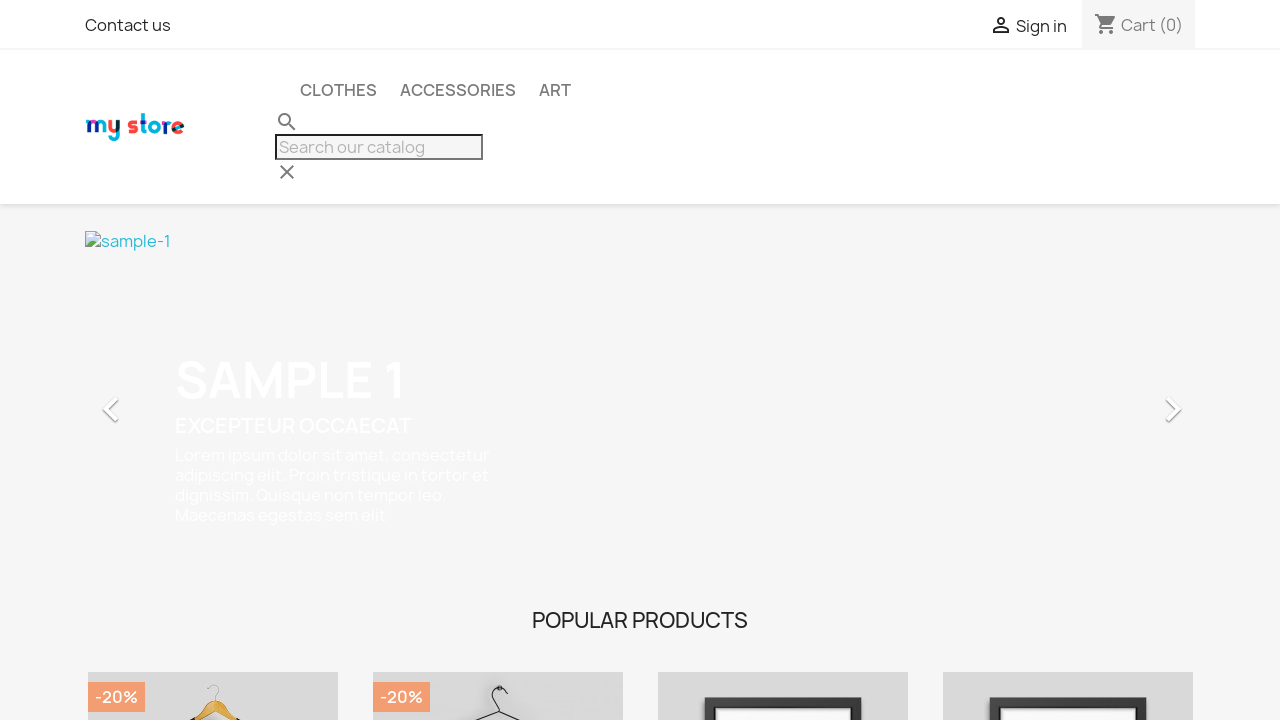

Verified body element exists on test store homepage
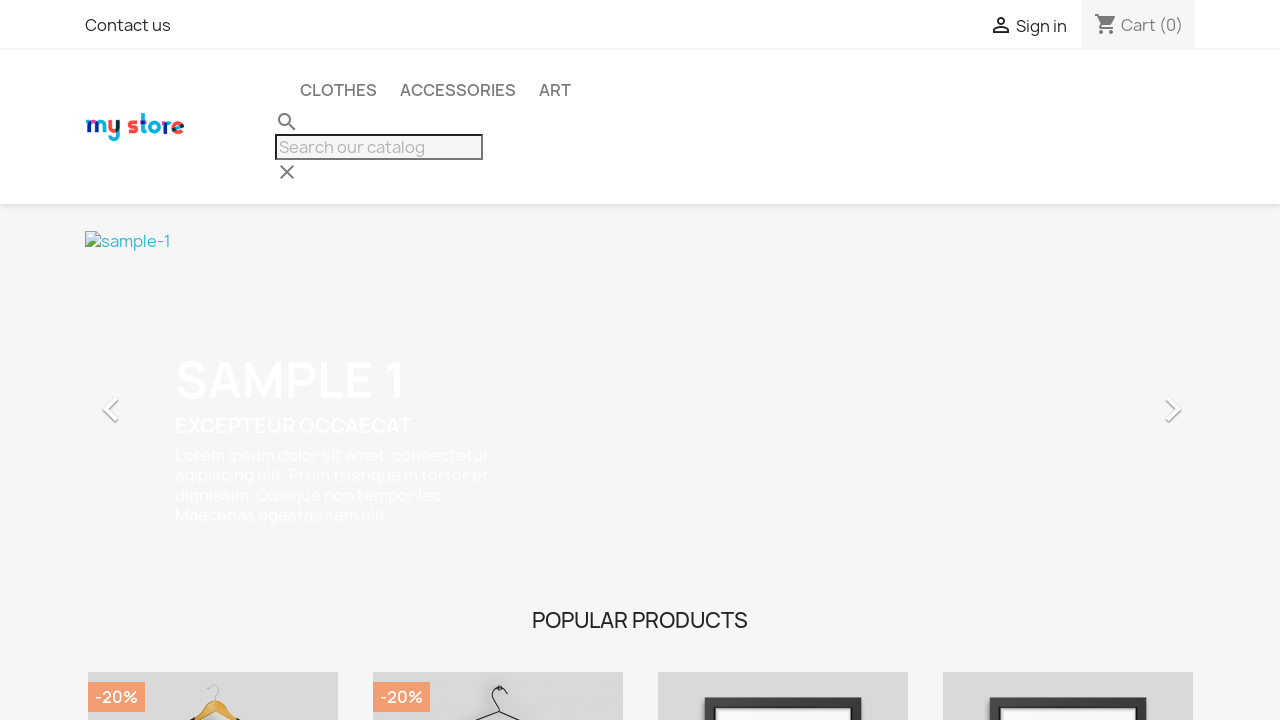

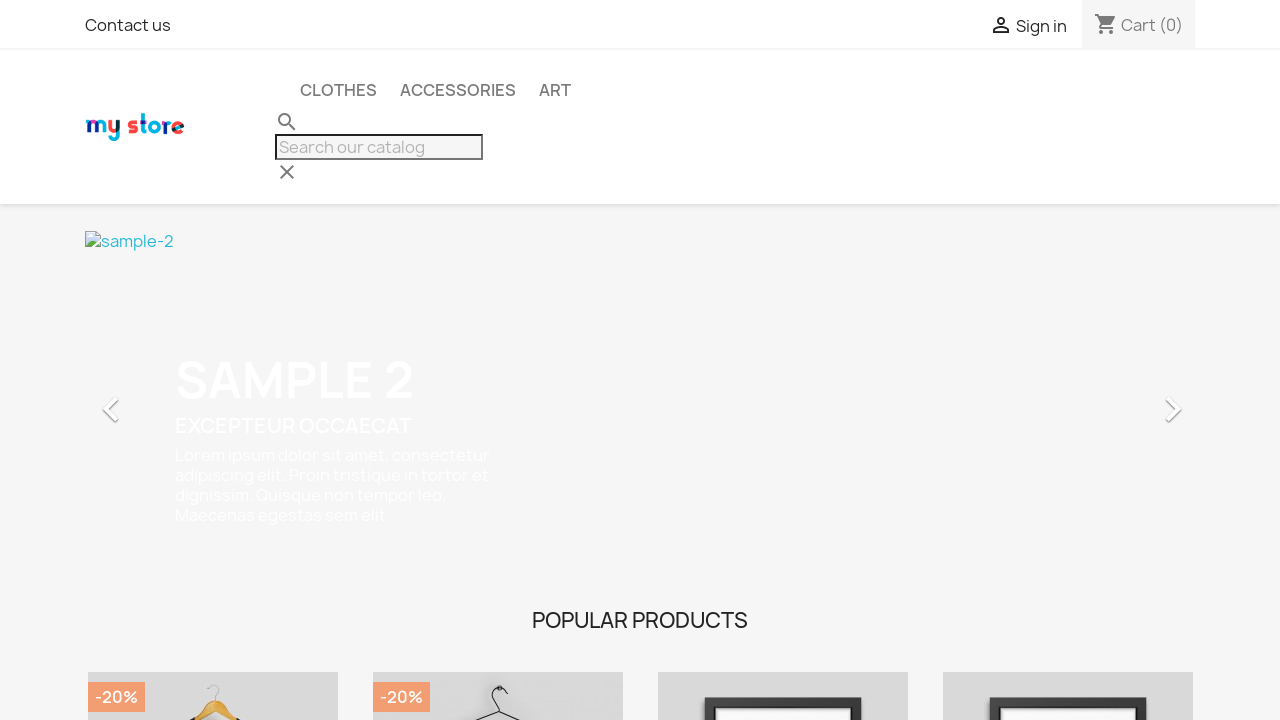